Tests unmarking todo items as complete by unchecking their checkboxes

Starting URL: https://demo.playwright.dev/todomvc

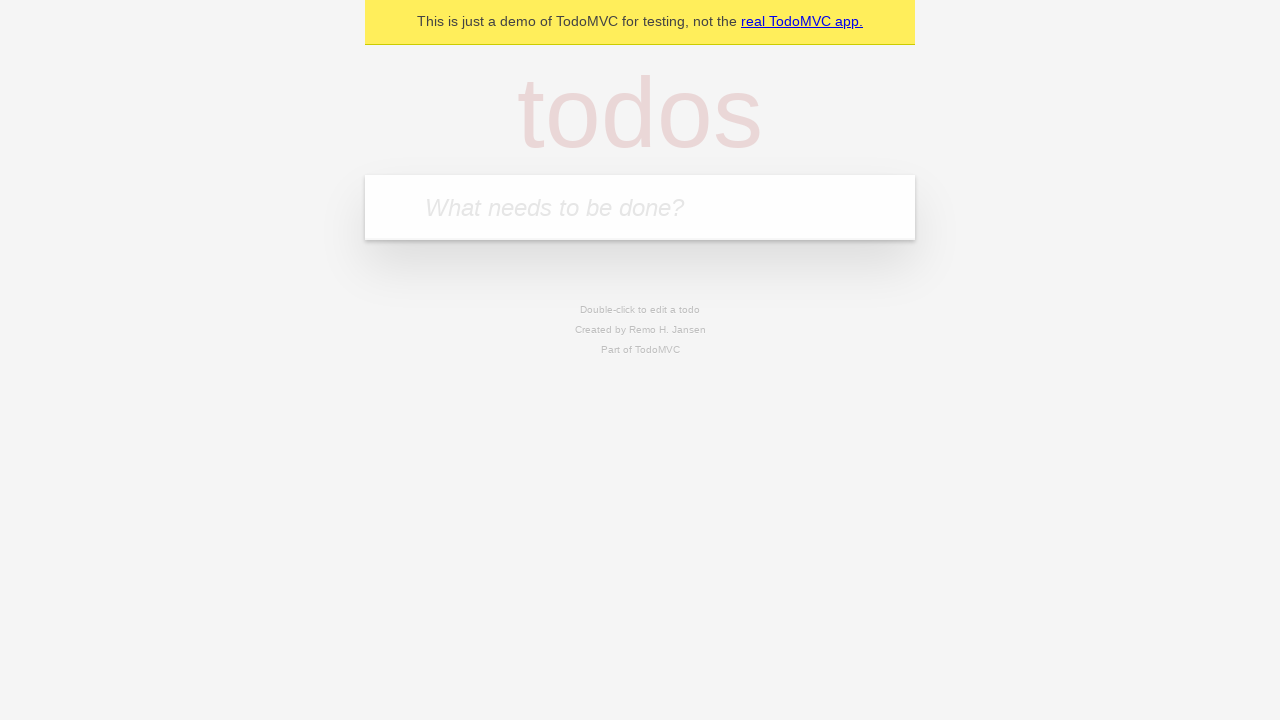

Located the new todo input field
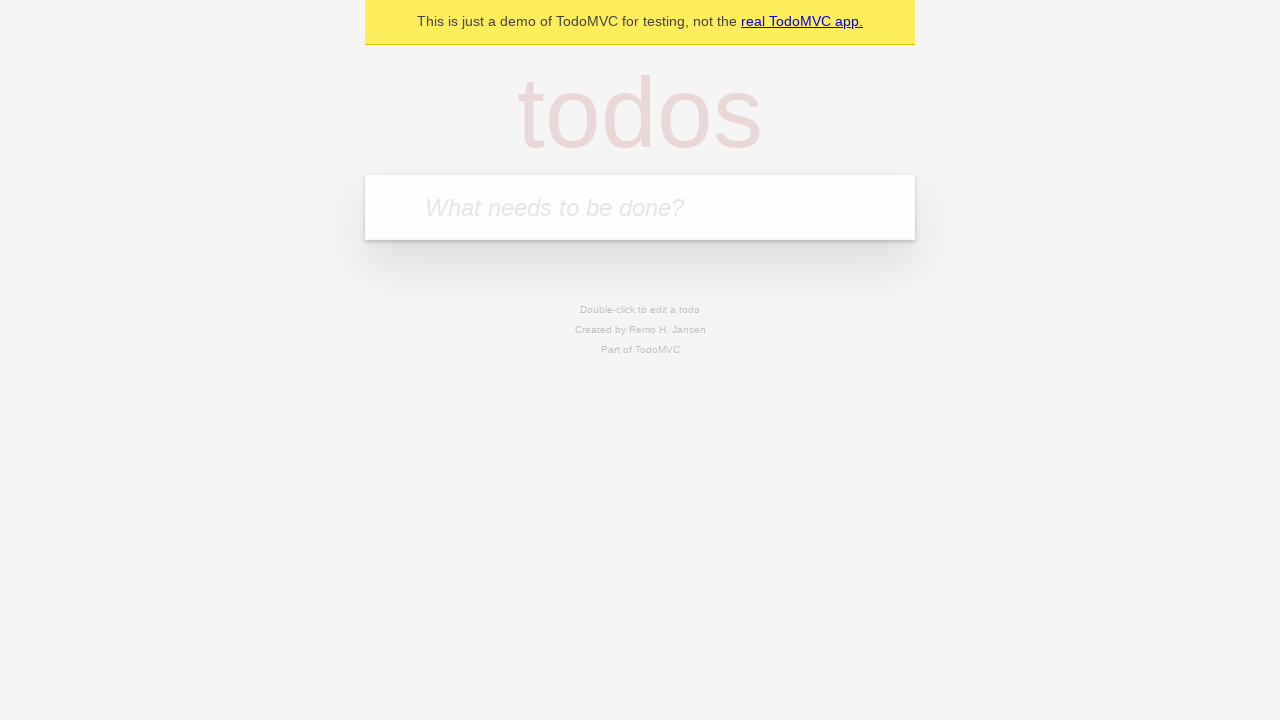

Filled new todo input with 'buy some cheese' on internal:attr=[placeholder="What needs to be done?"i]
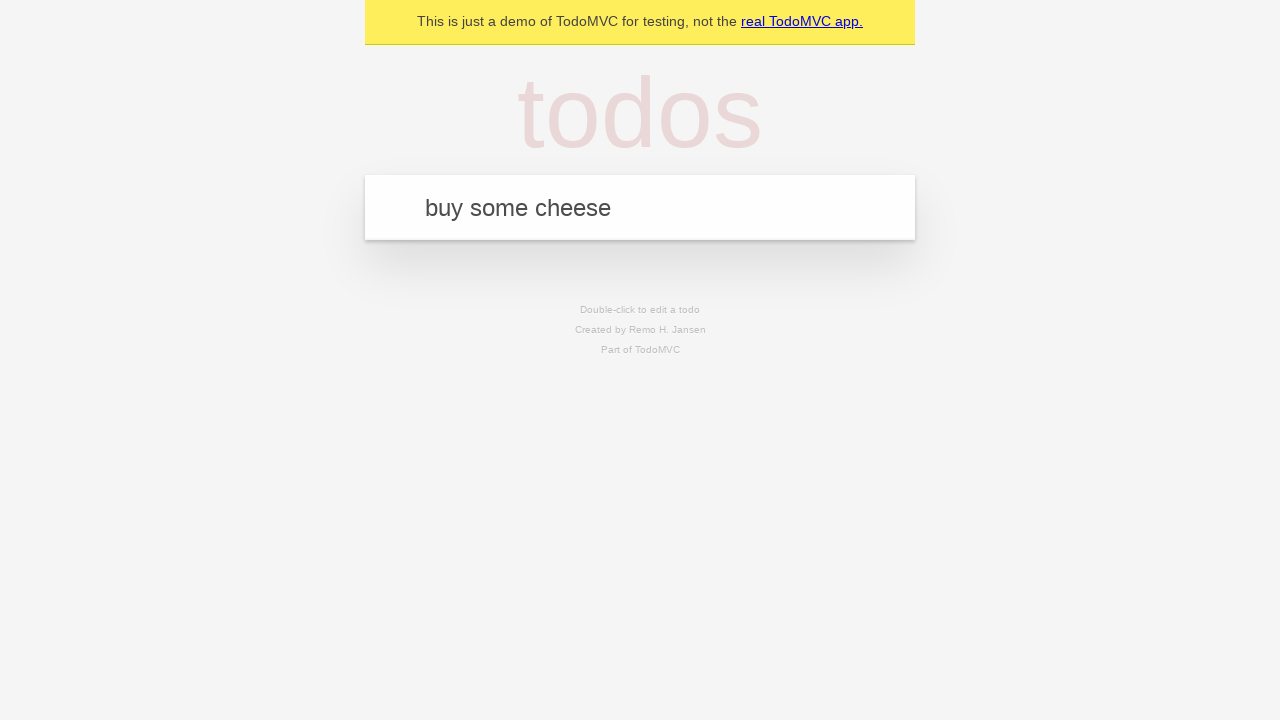

Pressed Enter to create todo item 'buy some cheese' on internal:attr=[placeholder="What needs to be done?"i]
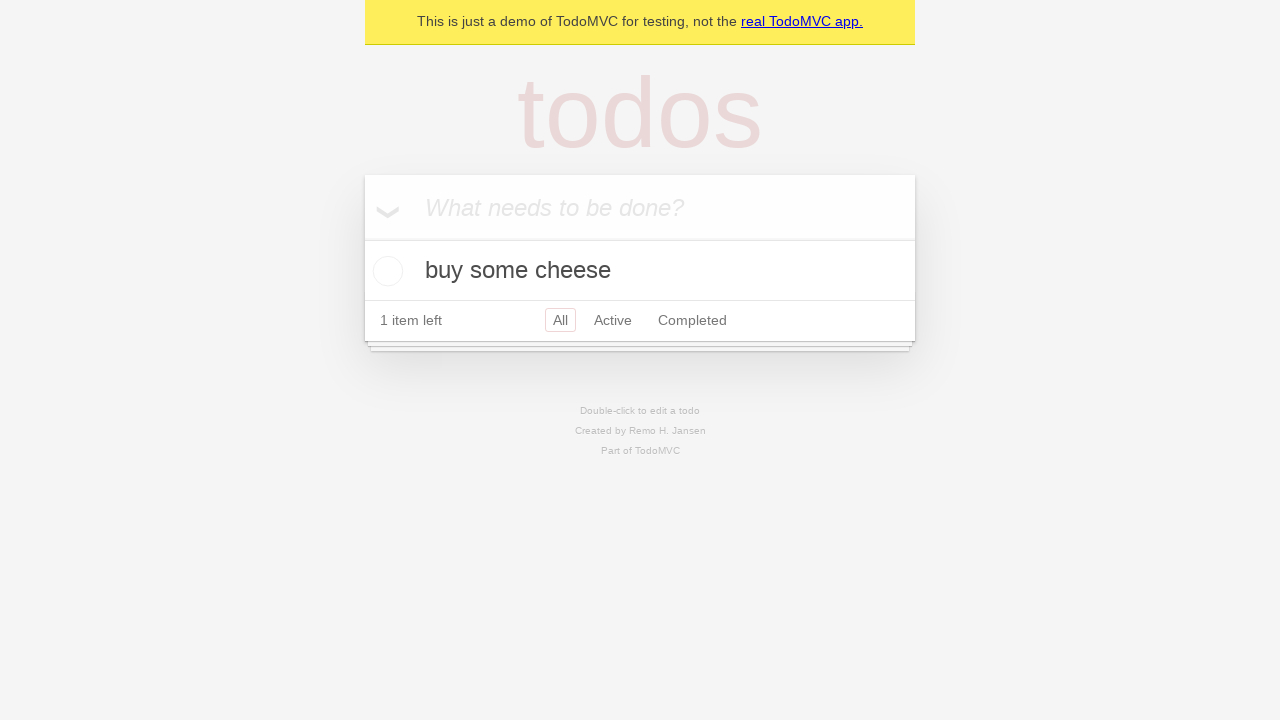

Filled new todo input with 'feed the cat' on internal:attr=[placeholder="What needs to be done?"i]
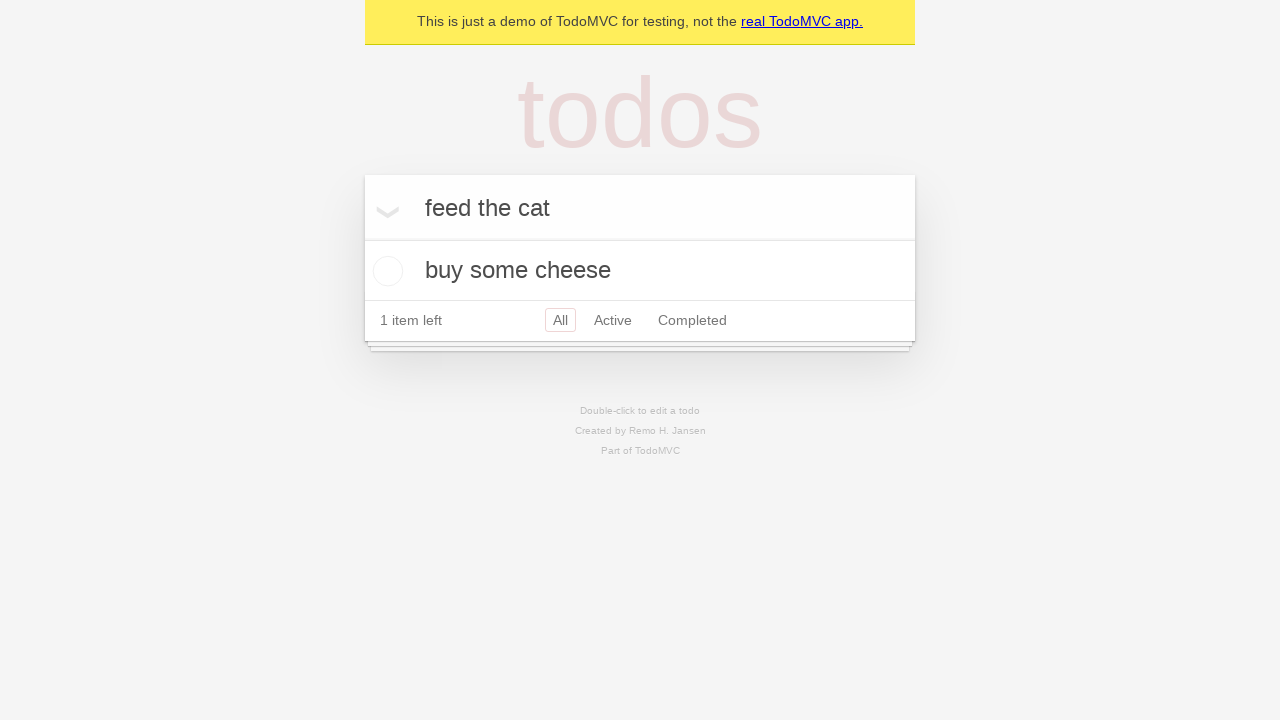

Pressed Enter to create todo item 'feed the cat' on internal:attr=[placeholder="What needs to be done?"i]
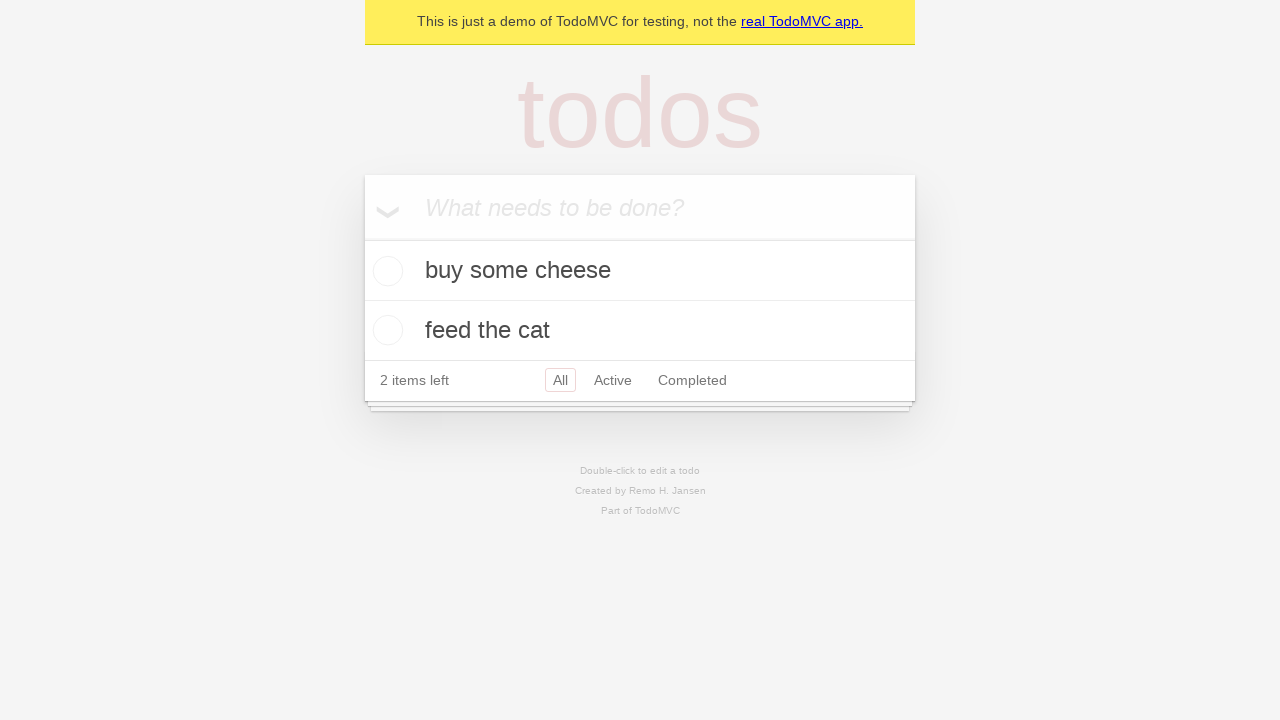

Waited for second todo item to appear
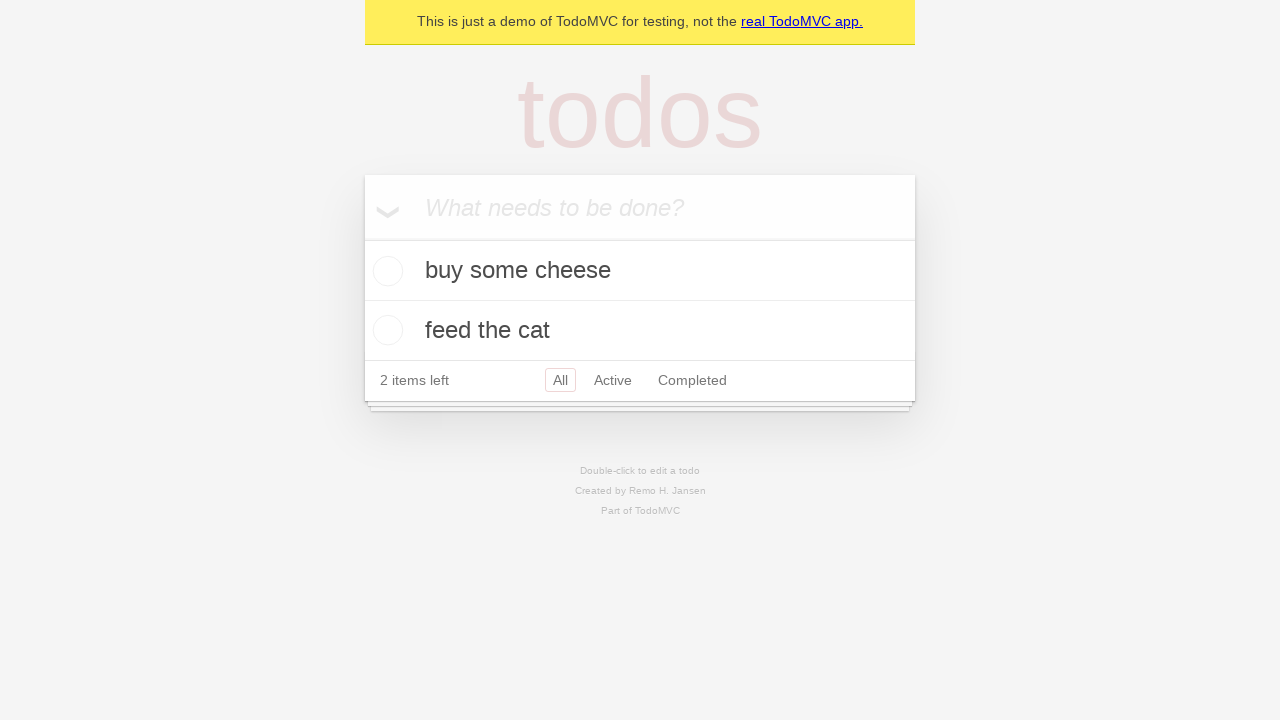

Located the first todo item
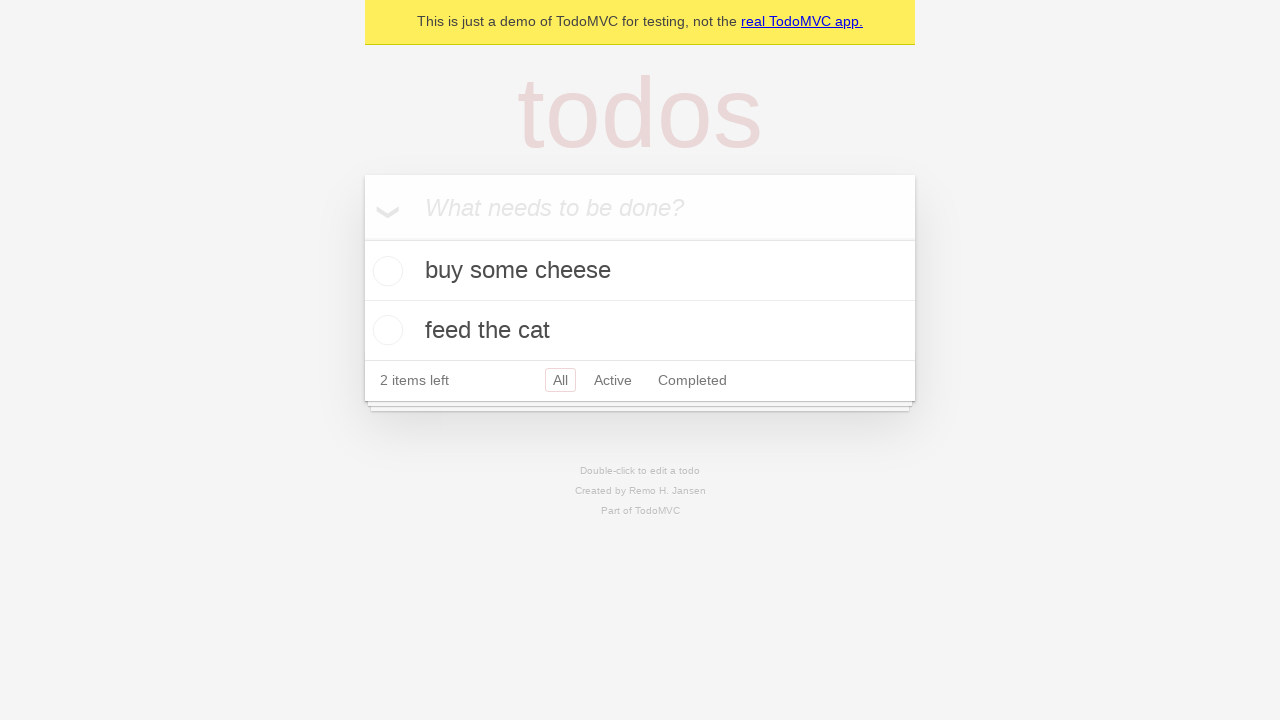

Located the checkbox for the first todo item
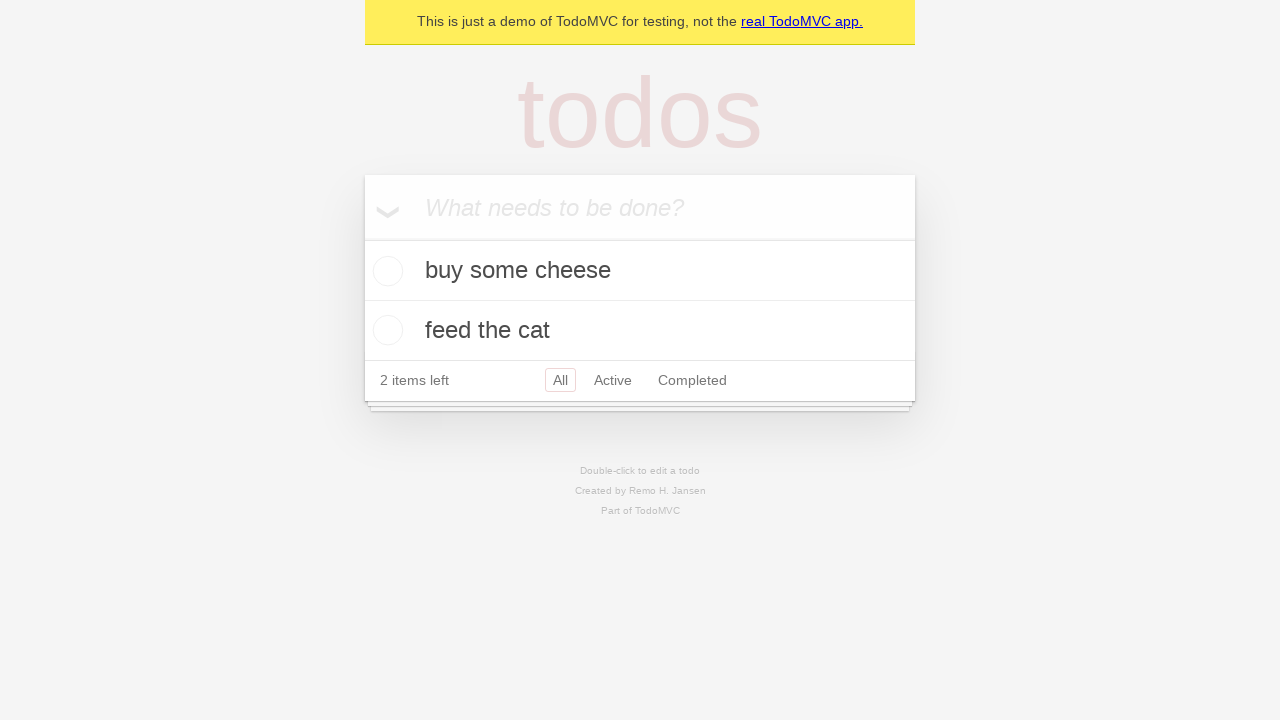

Checked the first todo item at (385, 271) on [data-testid='todo-item'] >> nth=0 >> internal:role=checkbox
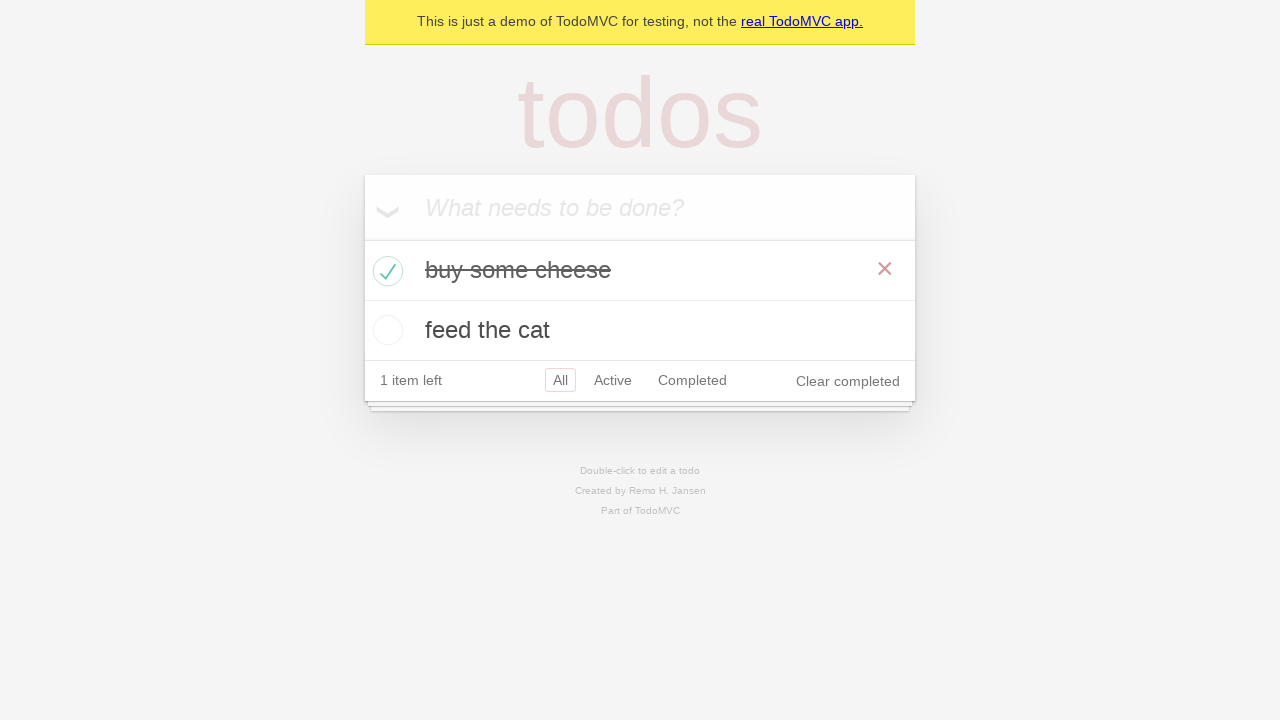

Unchecked the first todo item to mark it as incomplete at (385, 271) on [data-testid='todo-item'] >> nth=0 >> internal:role=checkbox
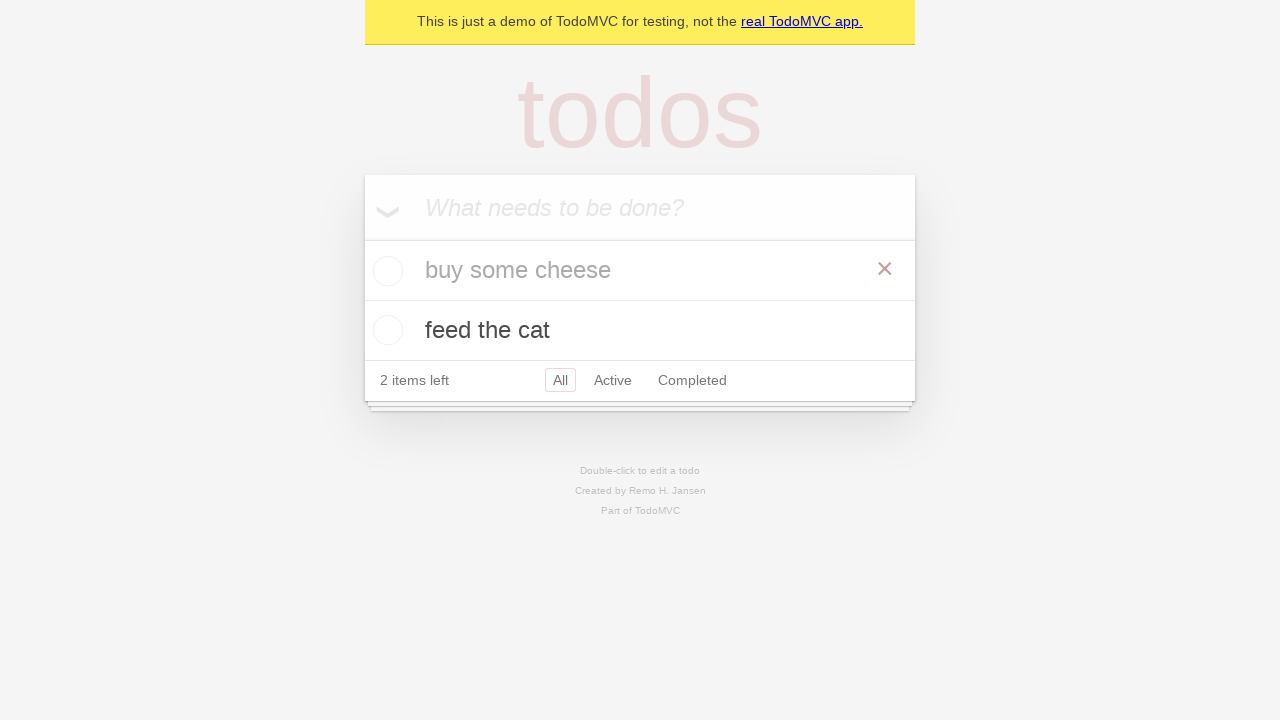

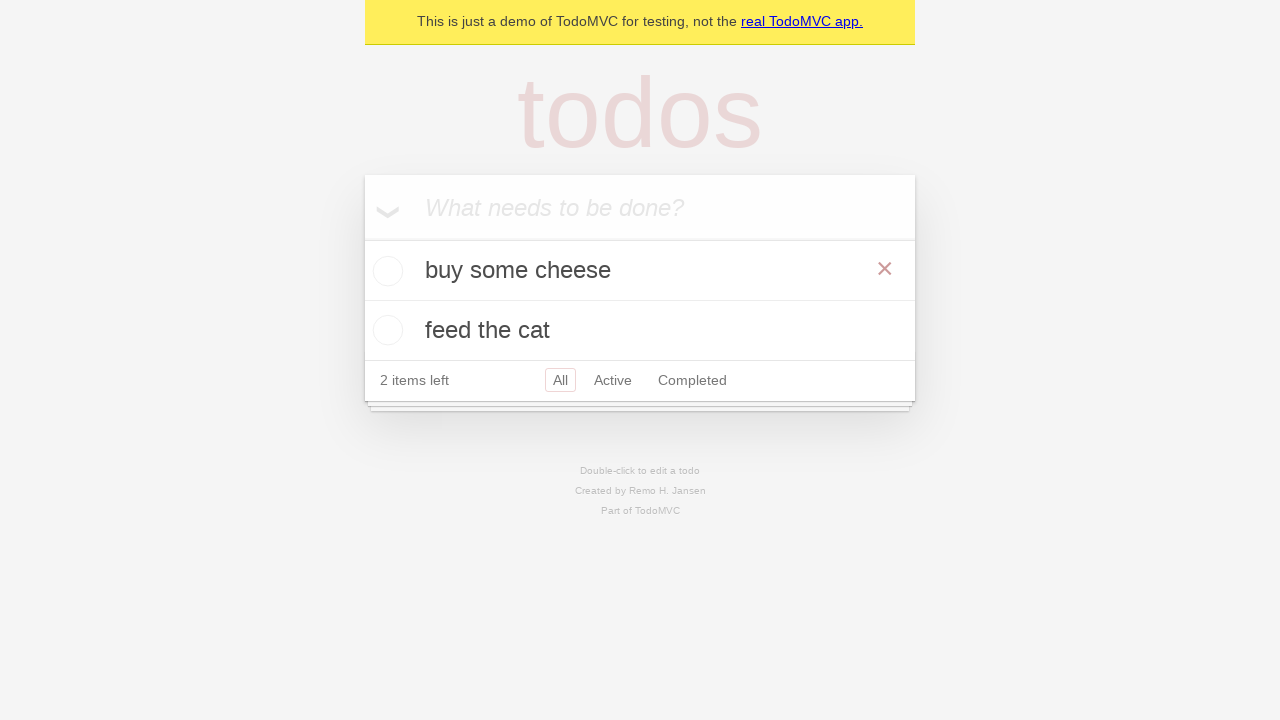